Navigates to a test automation practice blog and waits for the page to load. The original test appears incomplete with an empty locator call.

Starting URL: http://www.testautomationpractice.blogspot.com/

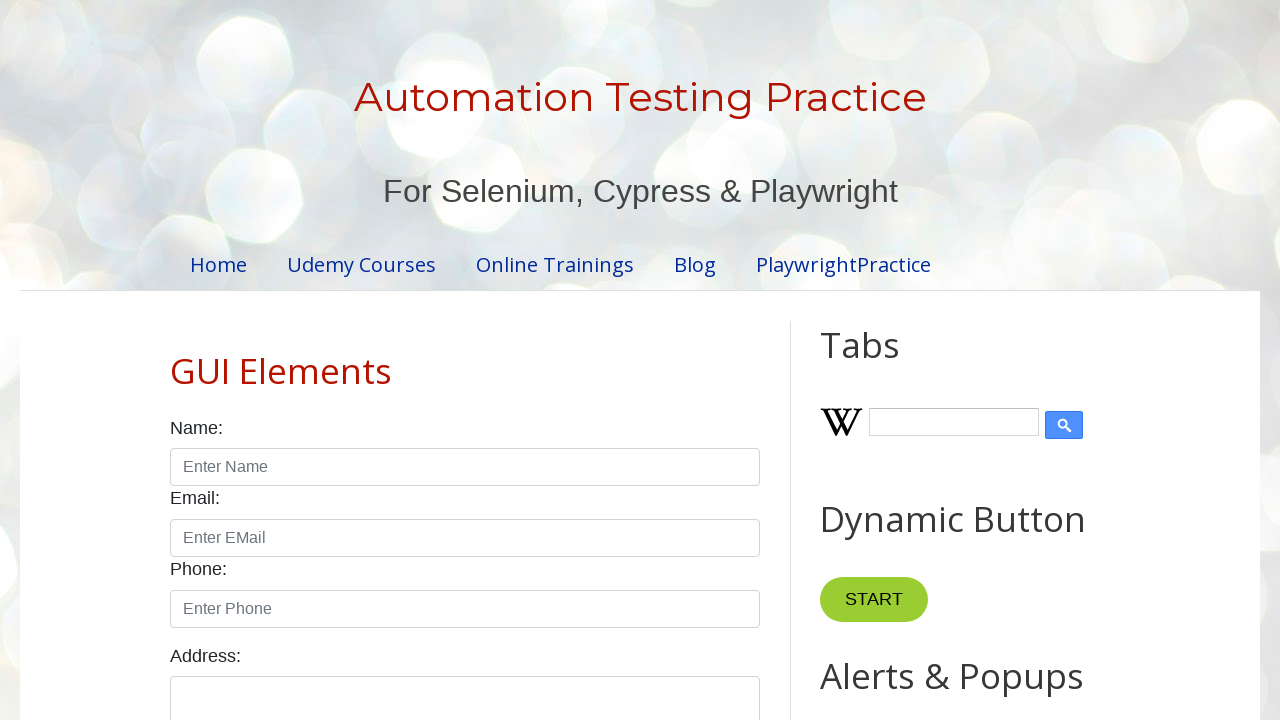

Navigated to test automation practice blog
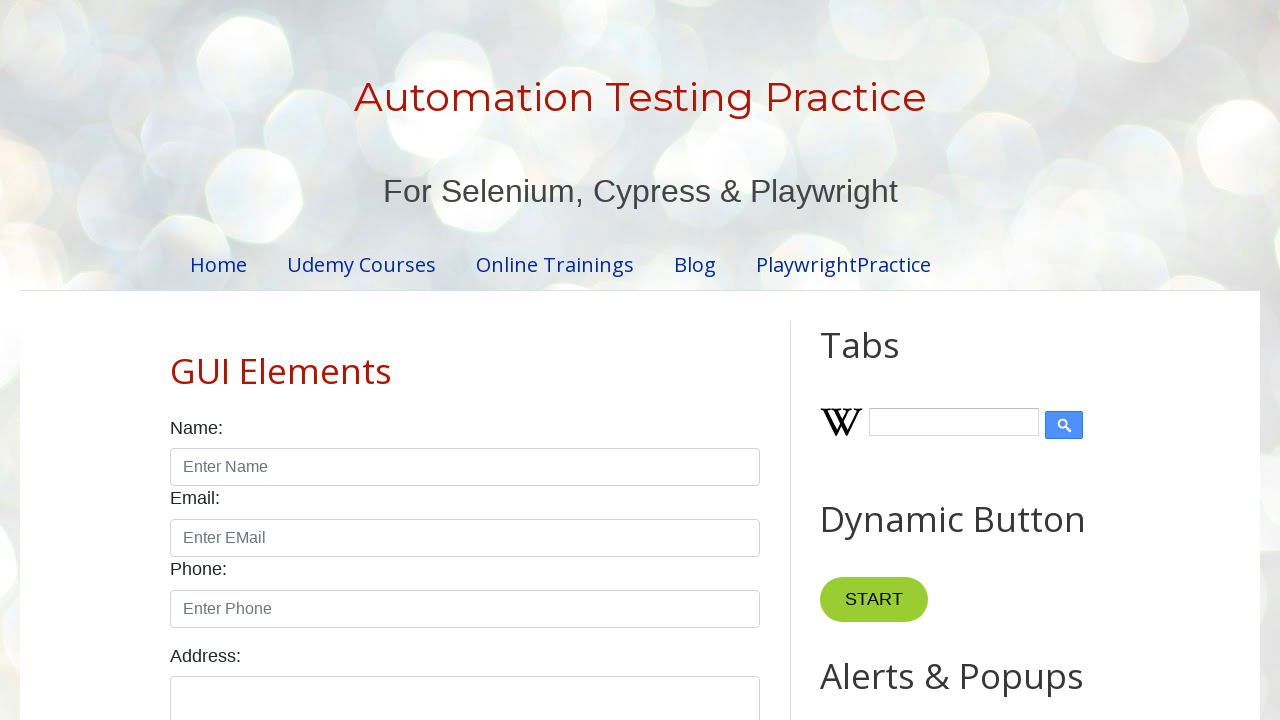

Page DOM content loaded
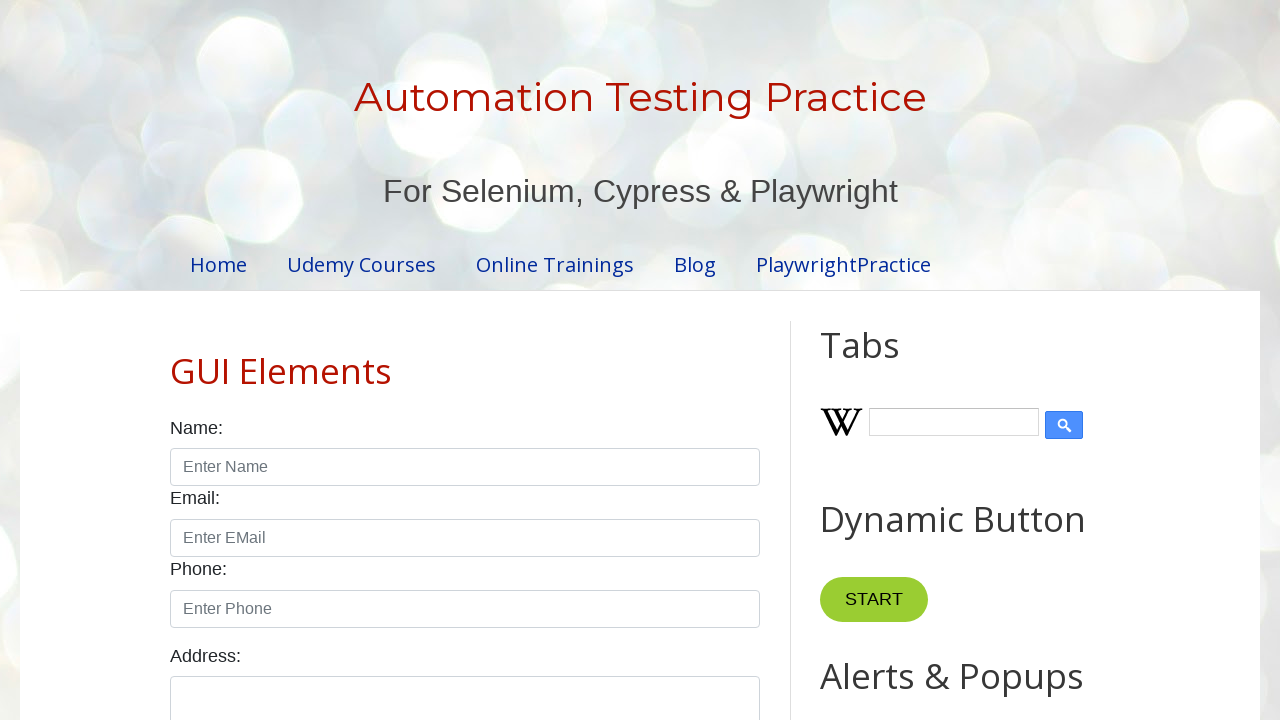

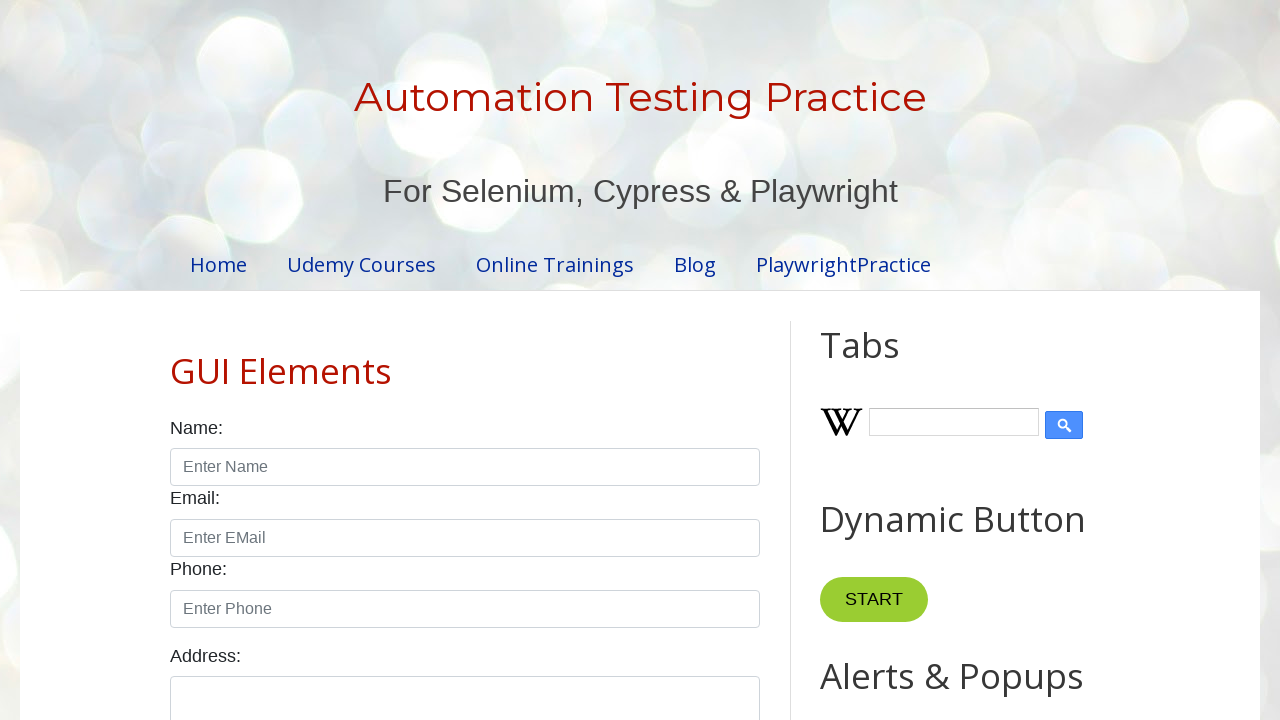